Tests radio button functionality by clicking the "Hockey" radio button and verifying it becomes selected

Starting URL: https://practice.cydeo.com/radio_buttons

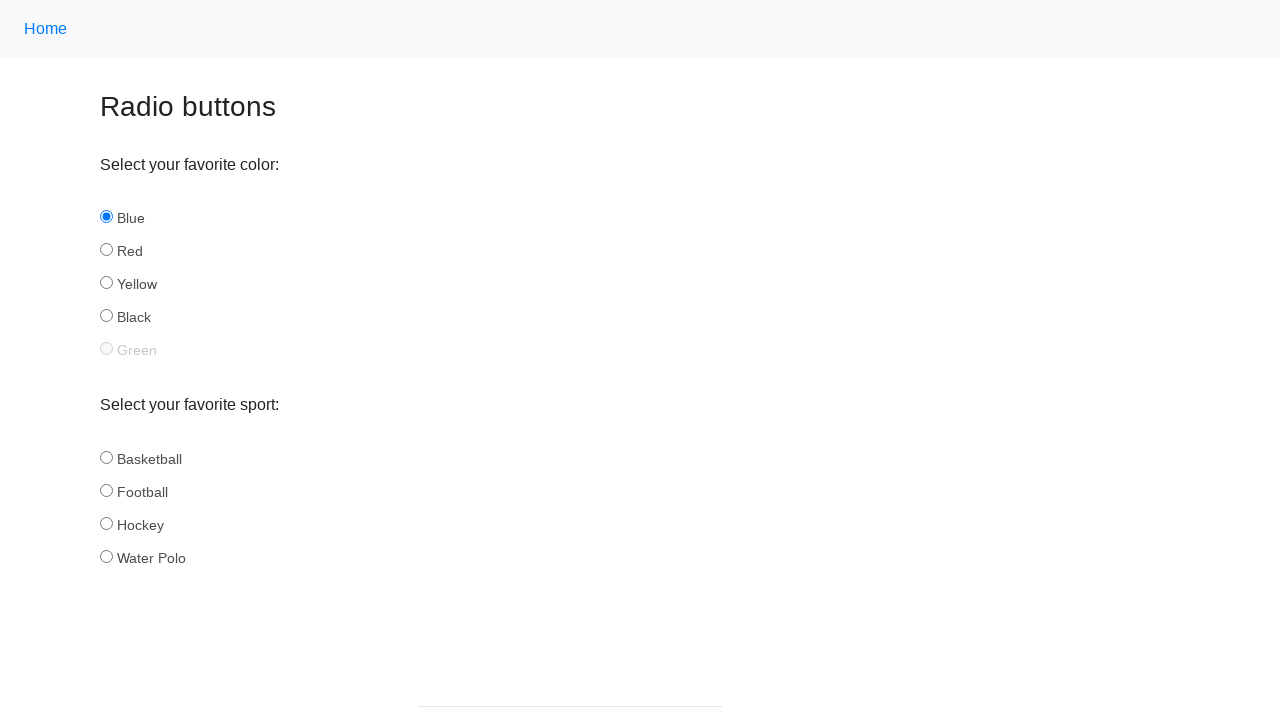

Clicked the 'Hockey' radio button at (106, 523) on #hockey
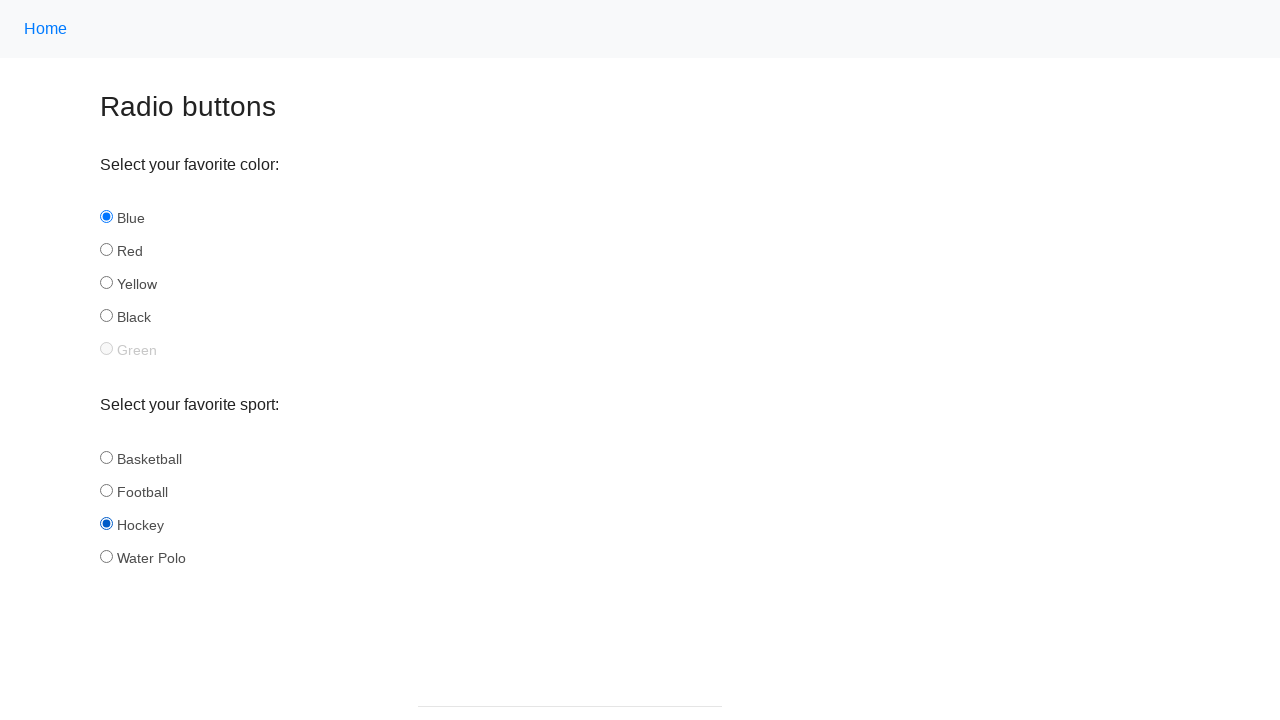

Verified that 'Hockey' radio button is selected
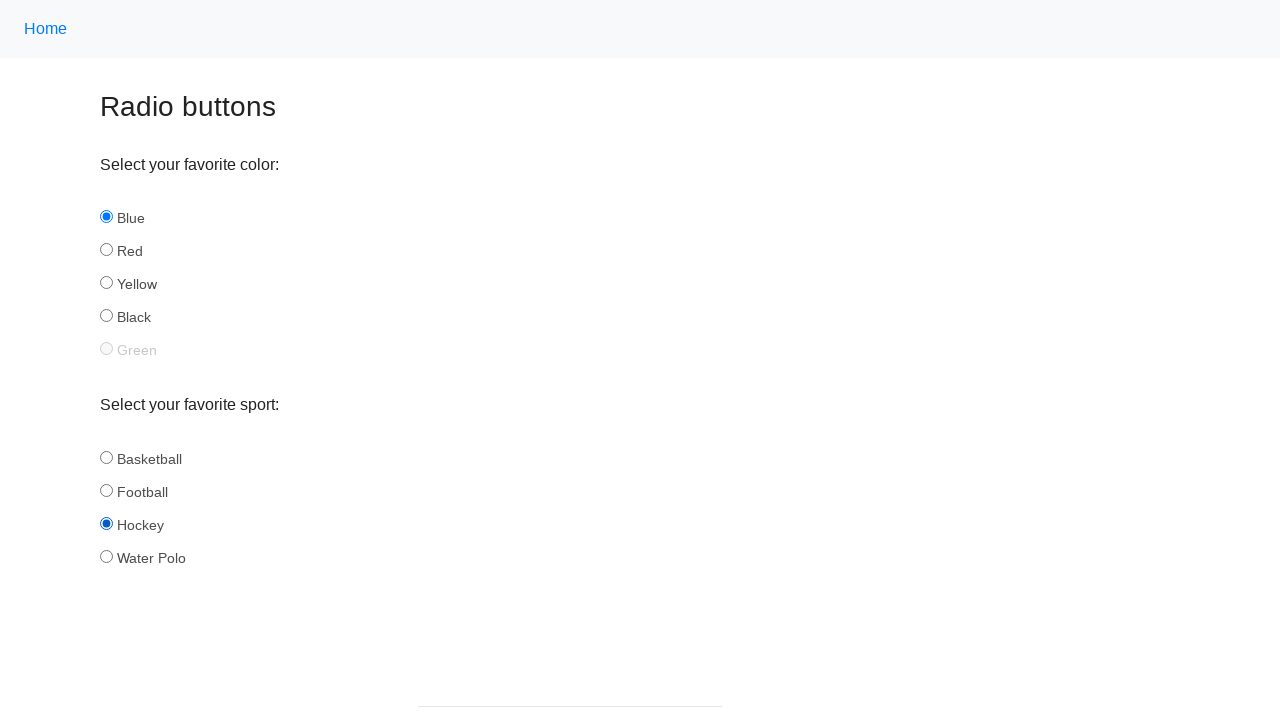

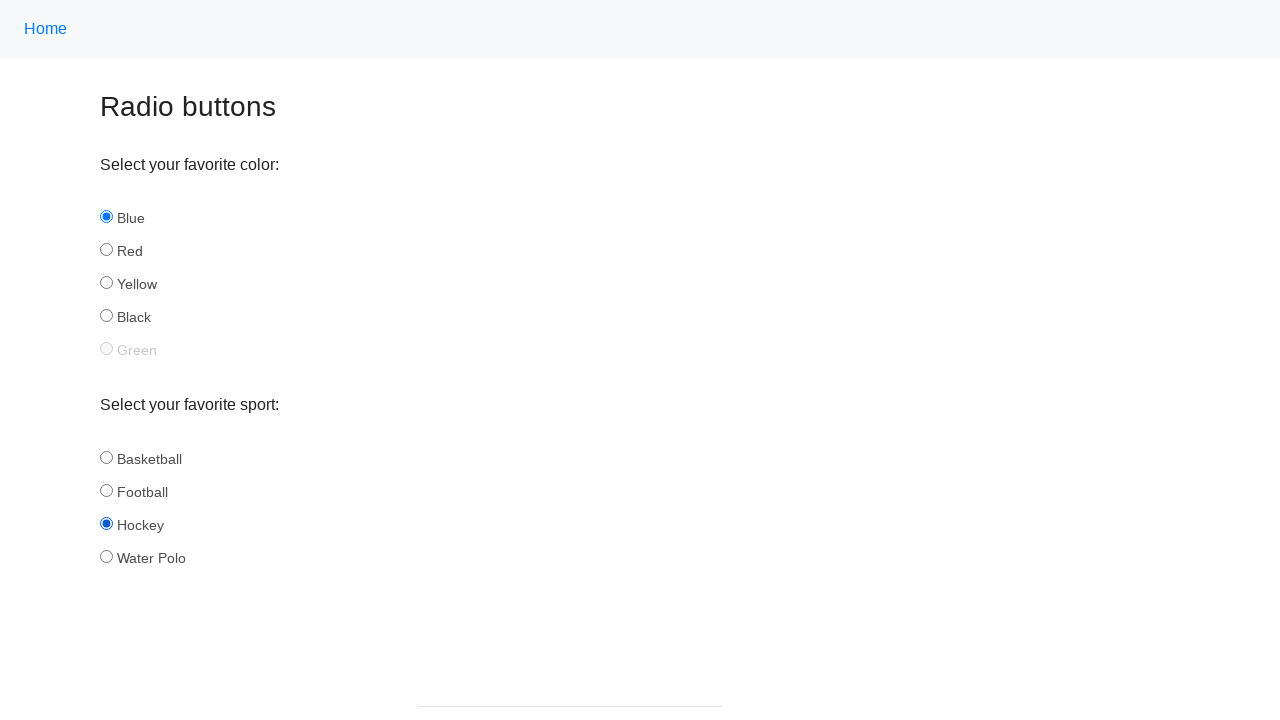